Navigates to a W3Schools example page with an iframe containing a disabled button, switches to the iframe, and waits for the button to become clickable (which will timeout as the button remains disabled)

Starting URL: https://www.w3schools.com/tags/tryit.asp?filename=tryhtml_button_disabled

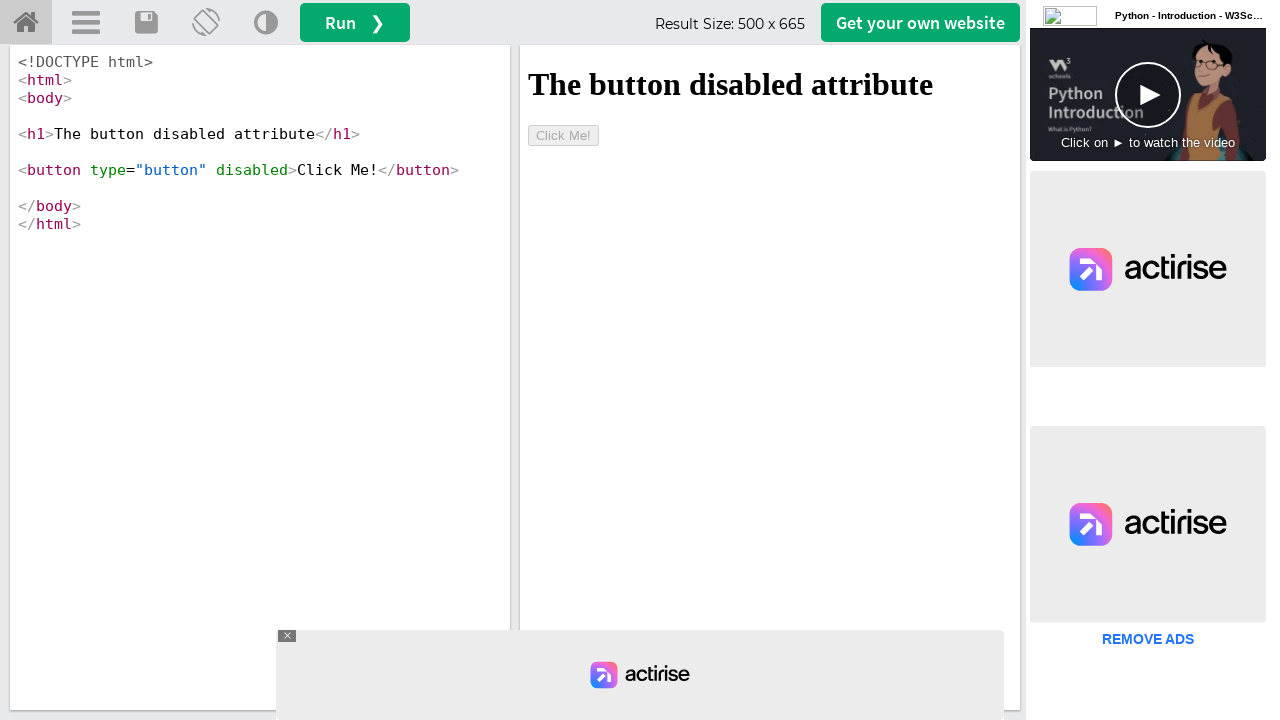

Navigated to W3Schools tryit page with disabled button example
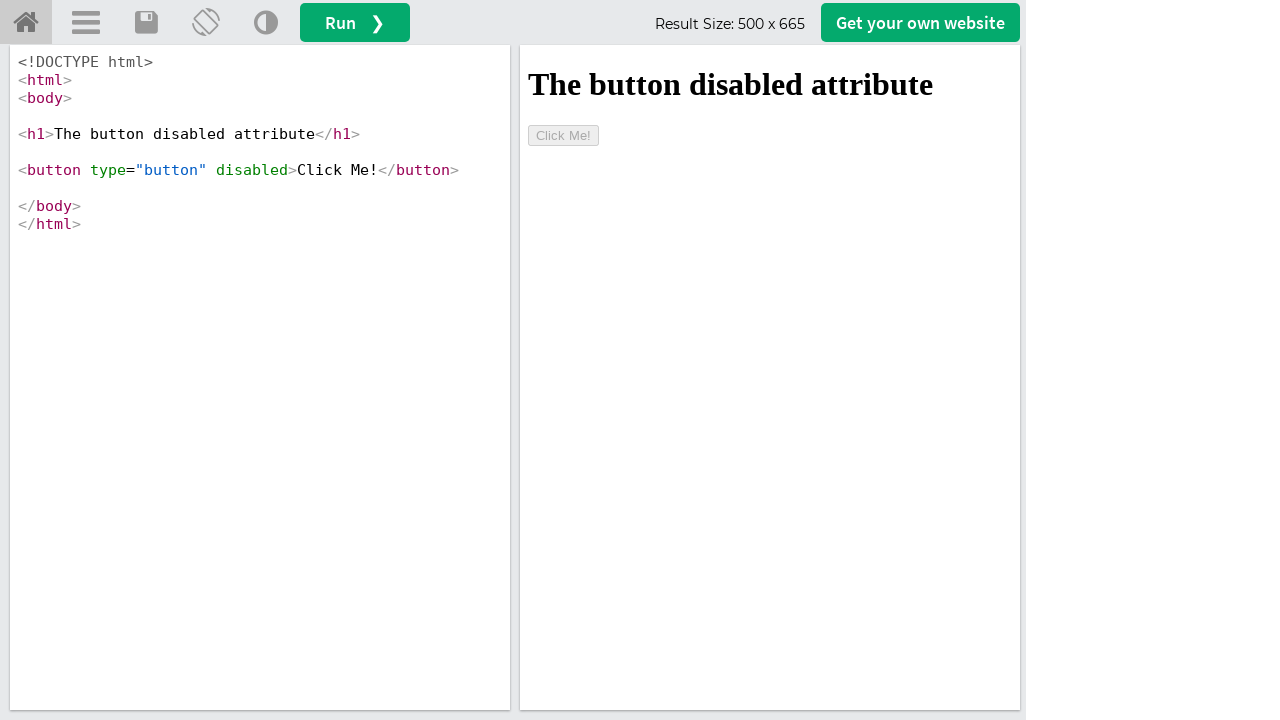

Located iframe with ID 'iframeResult'
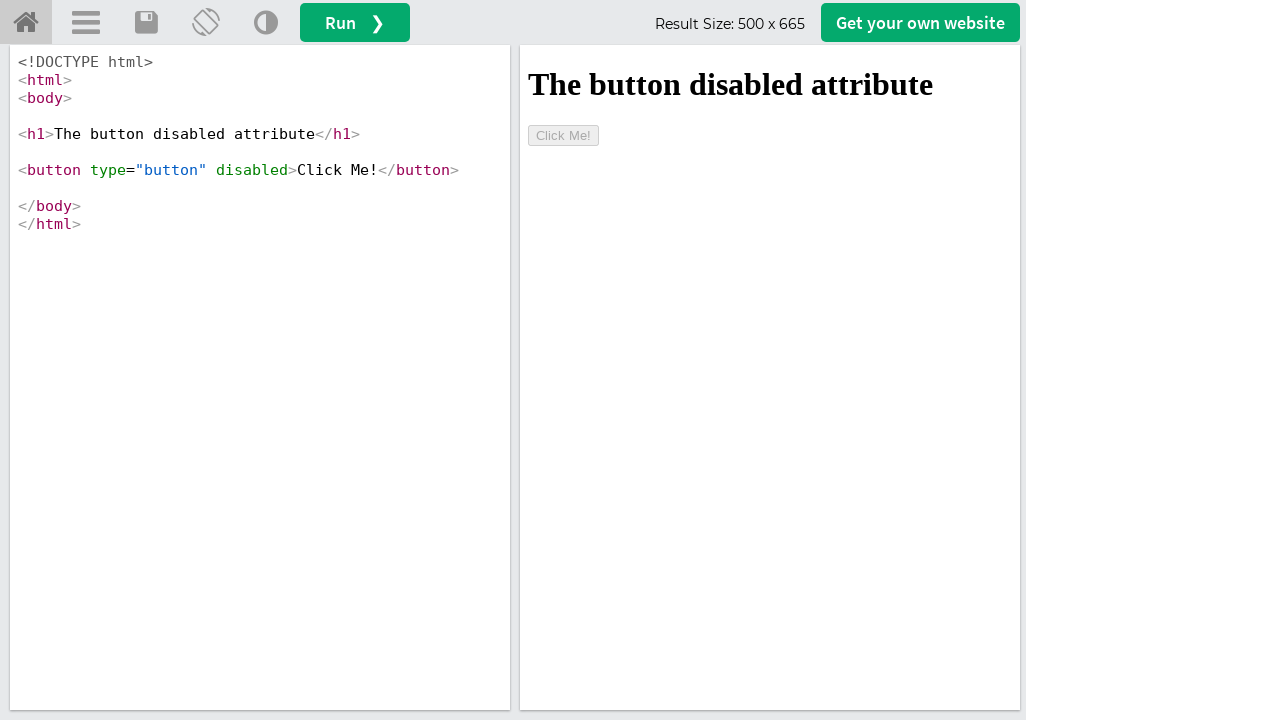

Located disabled button with text 'Click Me!' in iframe
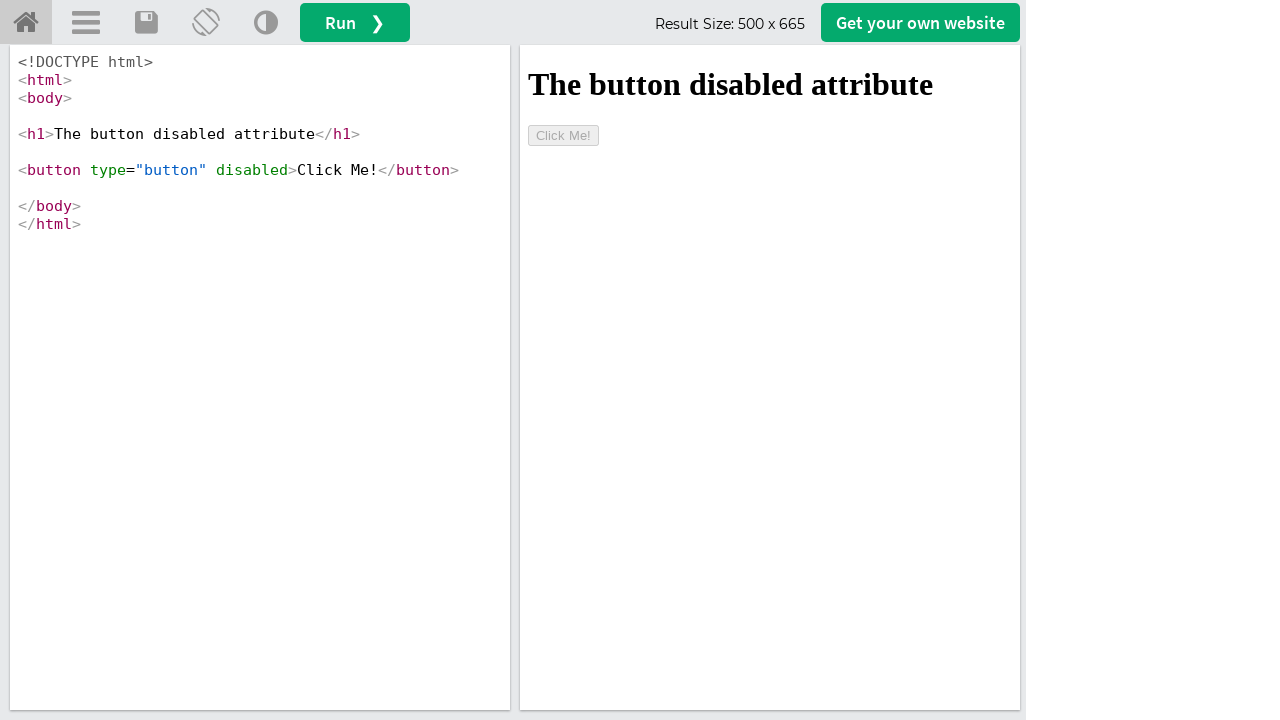

Button became visible (wait succeeded)
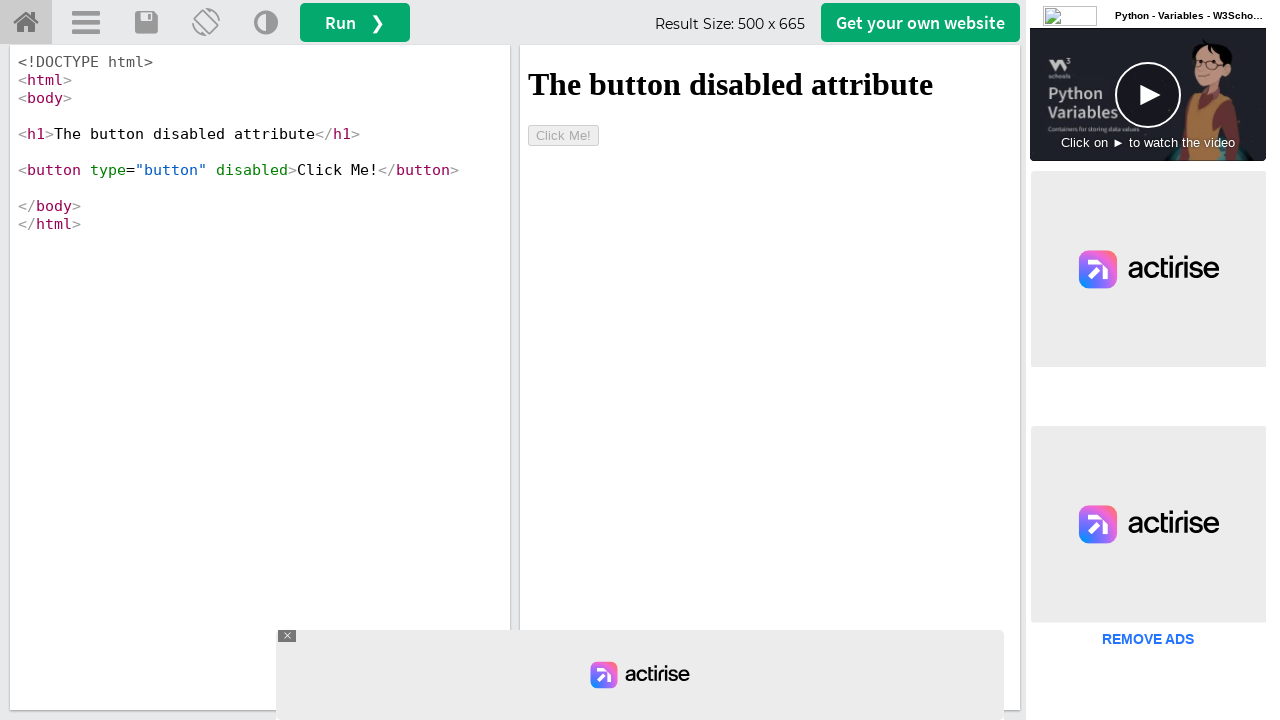

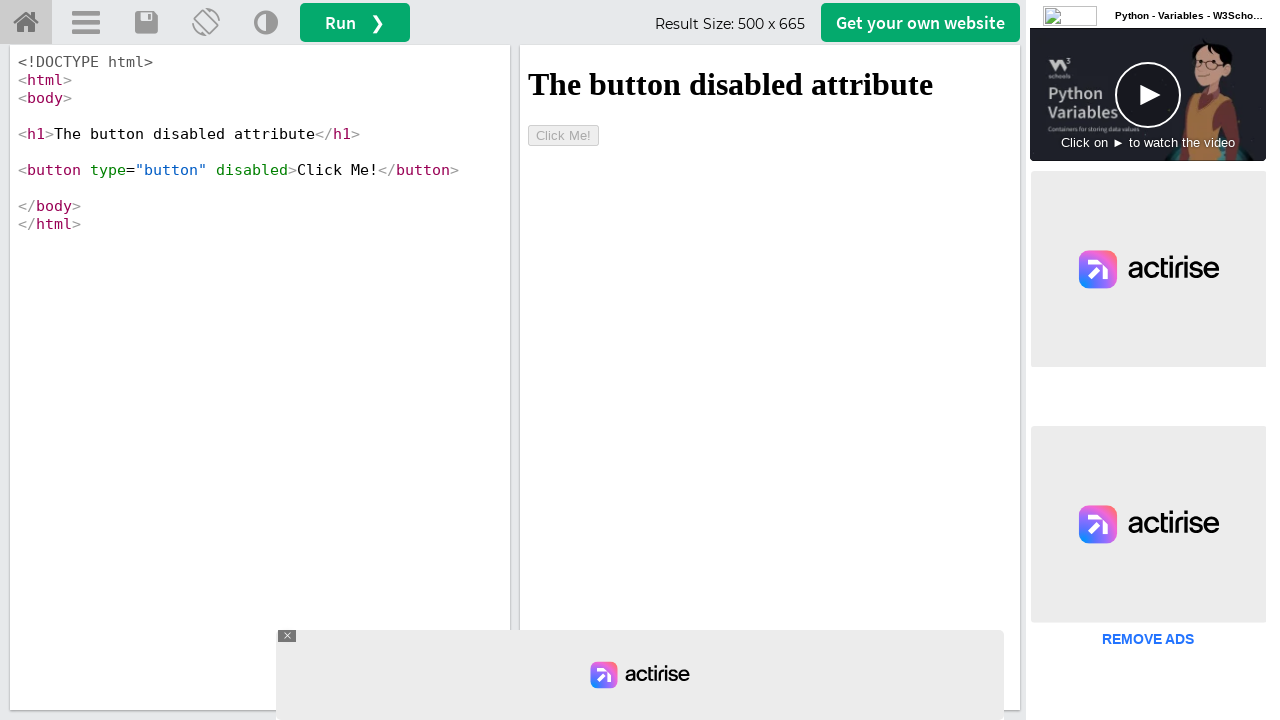